Tests JavaScript prompt alert by clicking the prompt button, entering text "Abdullah", accepting the alert, and verifying the result contains the entered text

Starting URL: https://the-internet.herokuapp.com/javascript_alerts

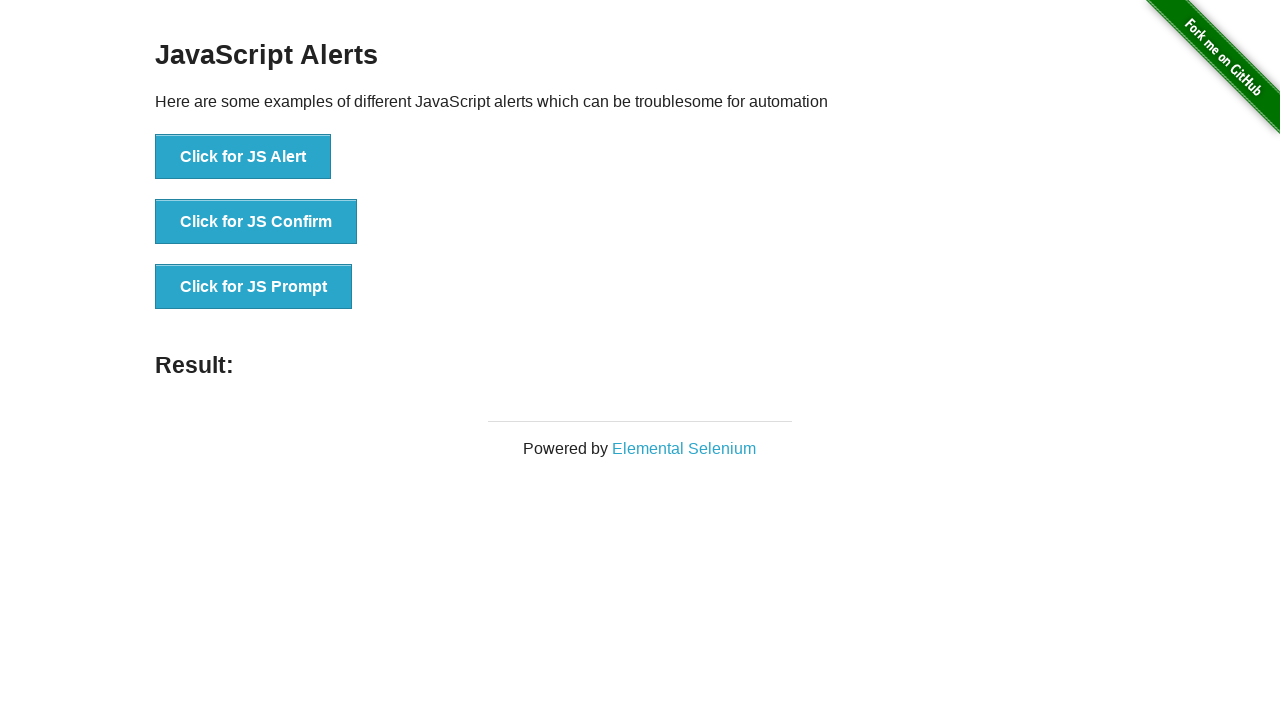

Set up dialog handler to accept prompt with text 'Abdullah'
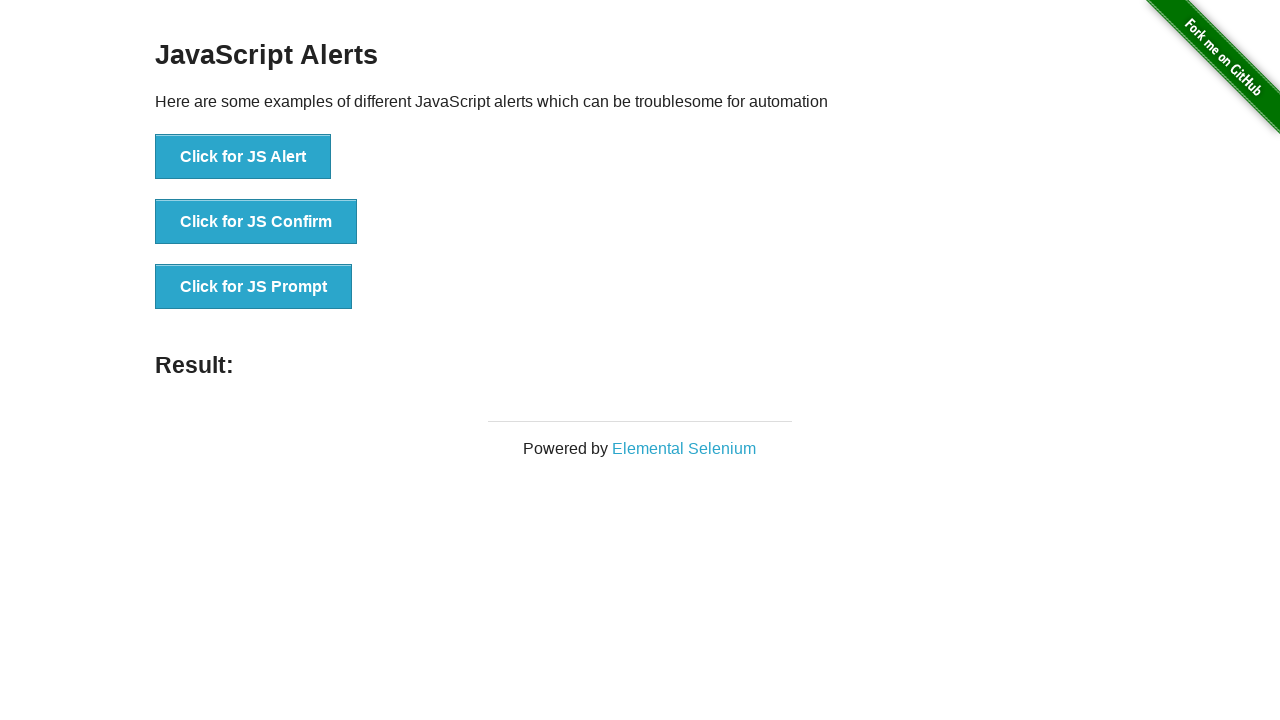

Clicked JavaScript prompt button at (254, 287) on xpath=//*[@onclick='jsPrompt()']
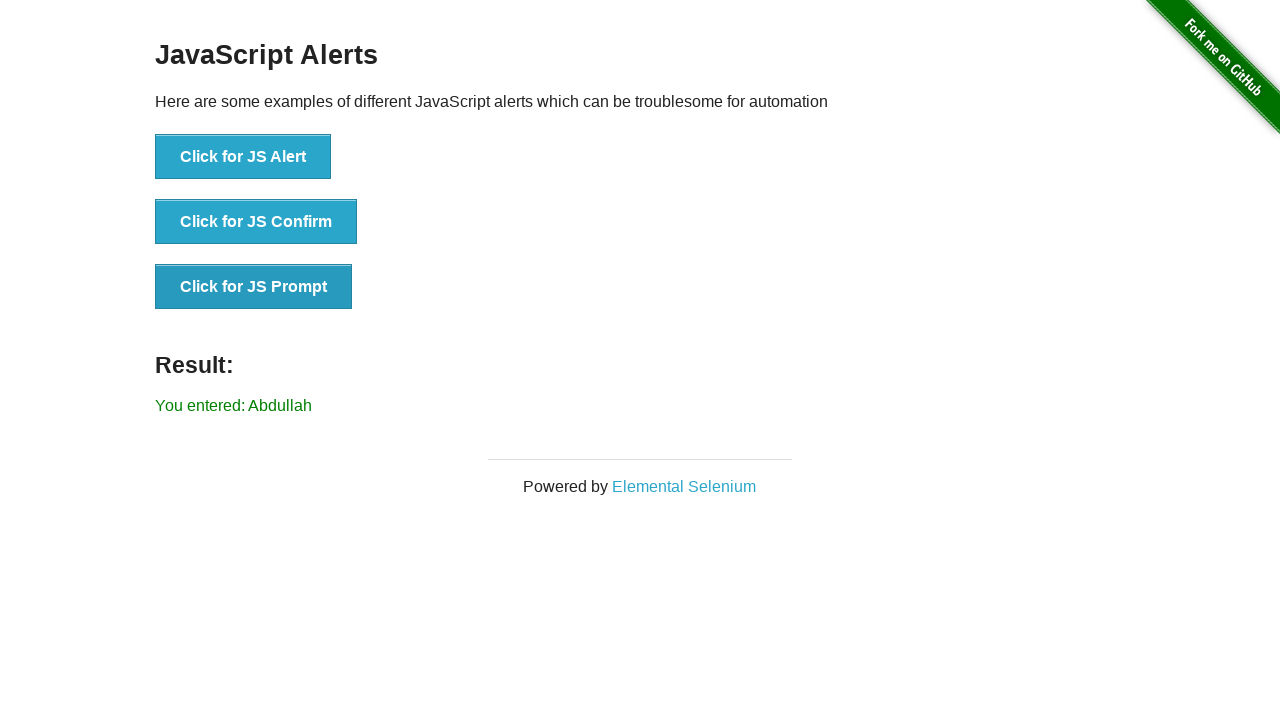

Result element loaded on page
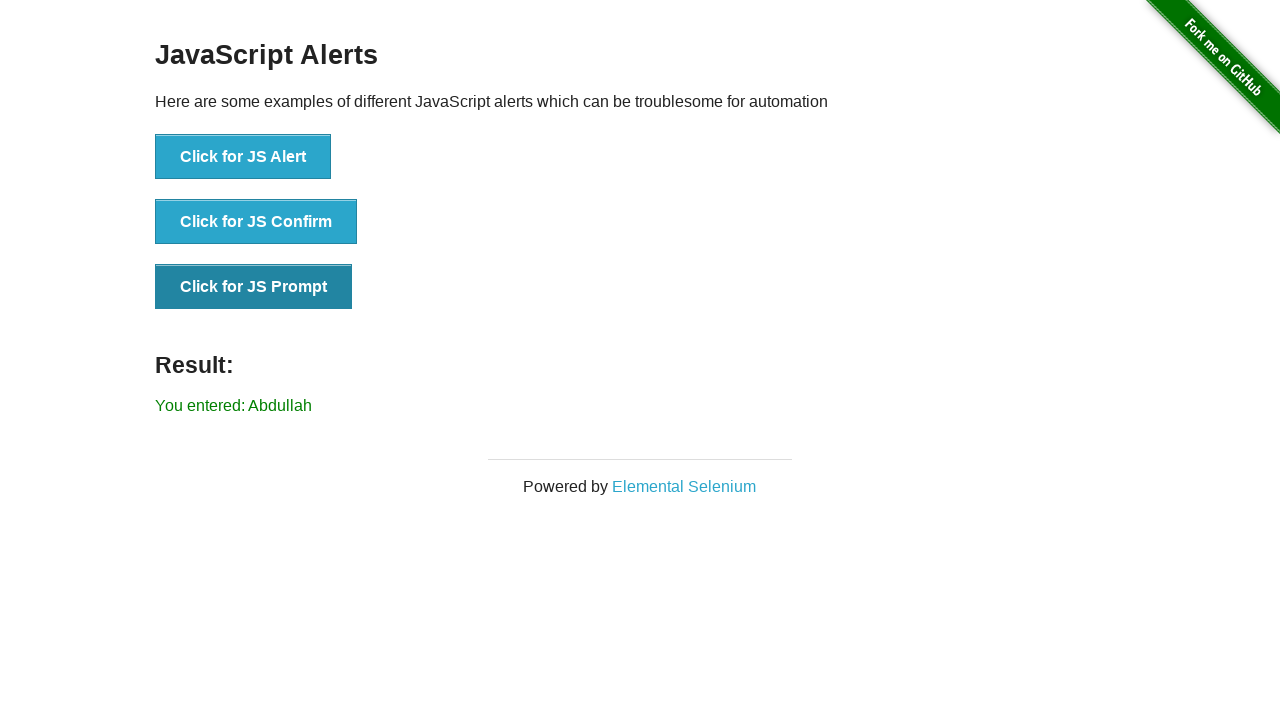

Retrieved result text from the page
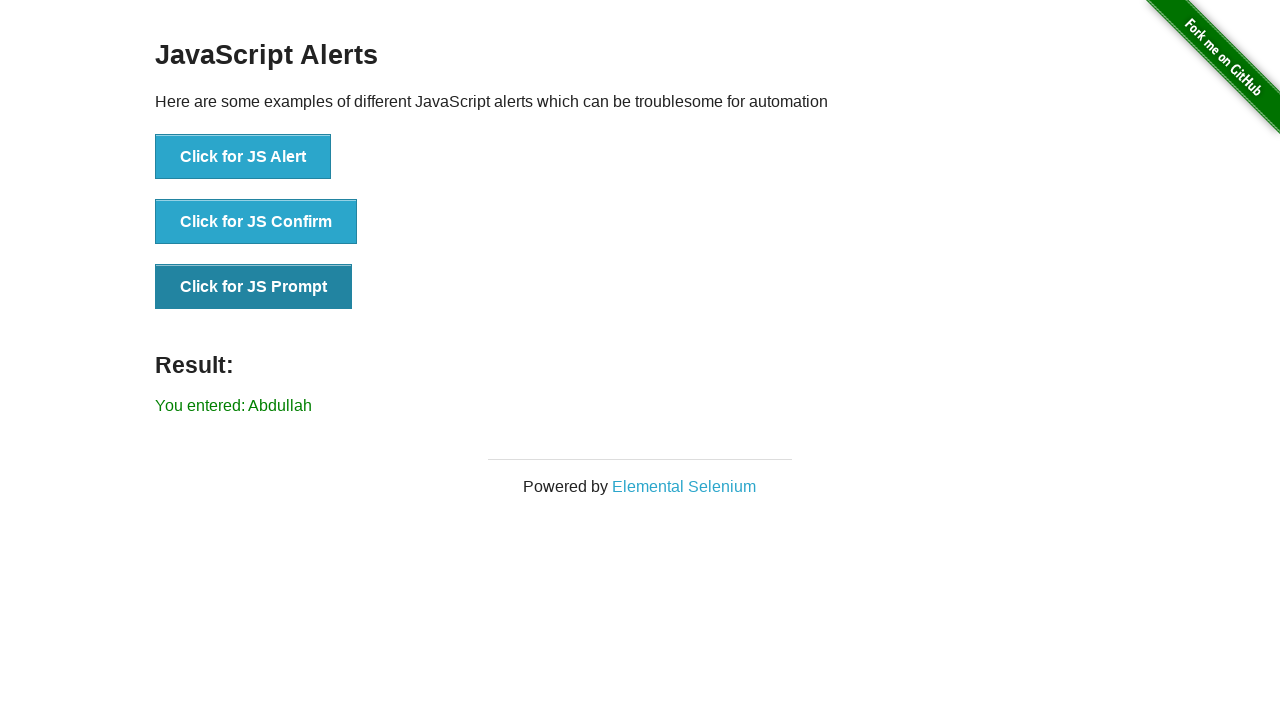

Verified that result text contains 'Abdullah'
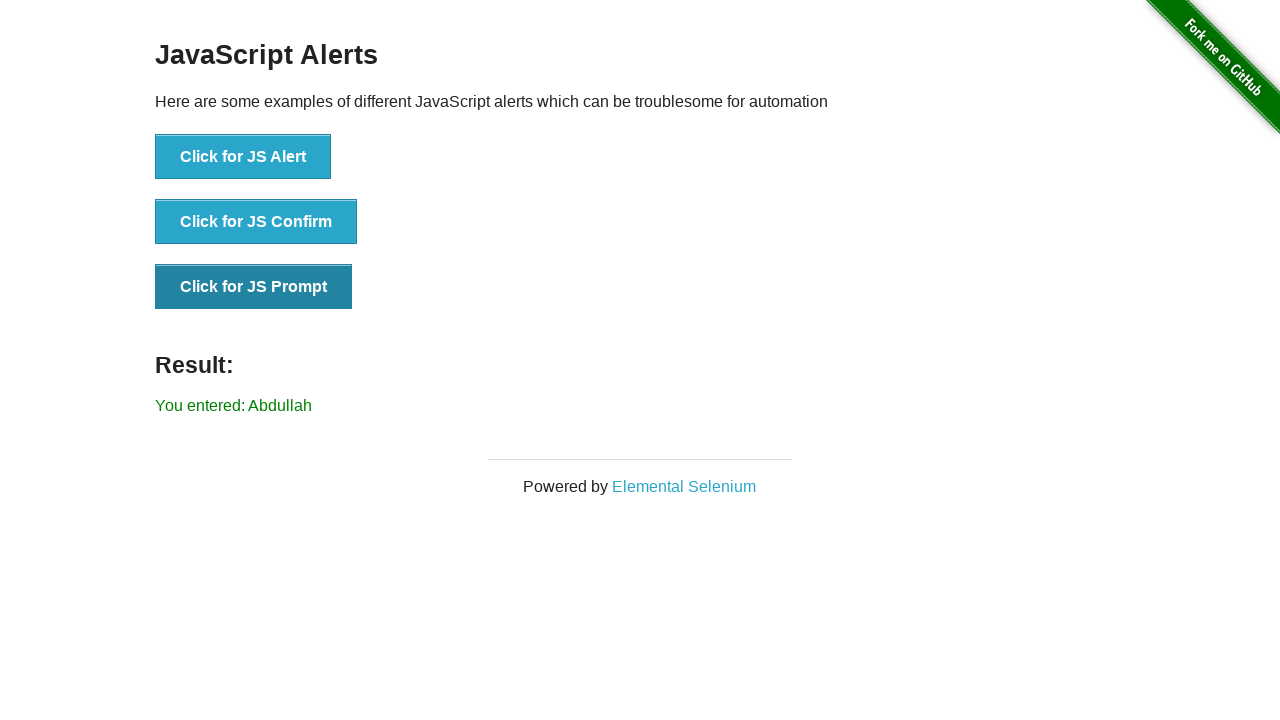

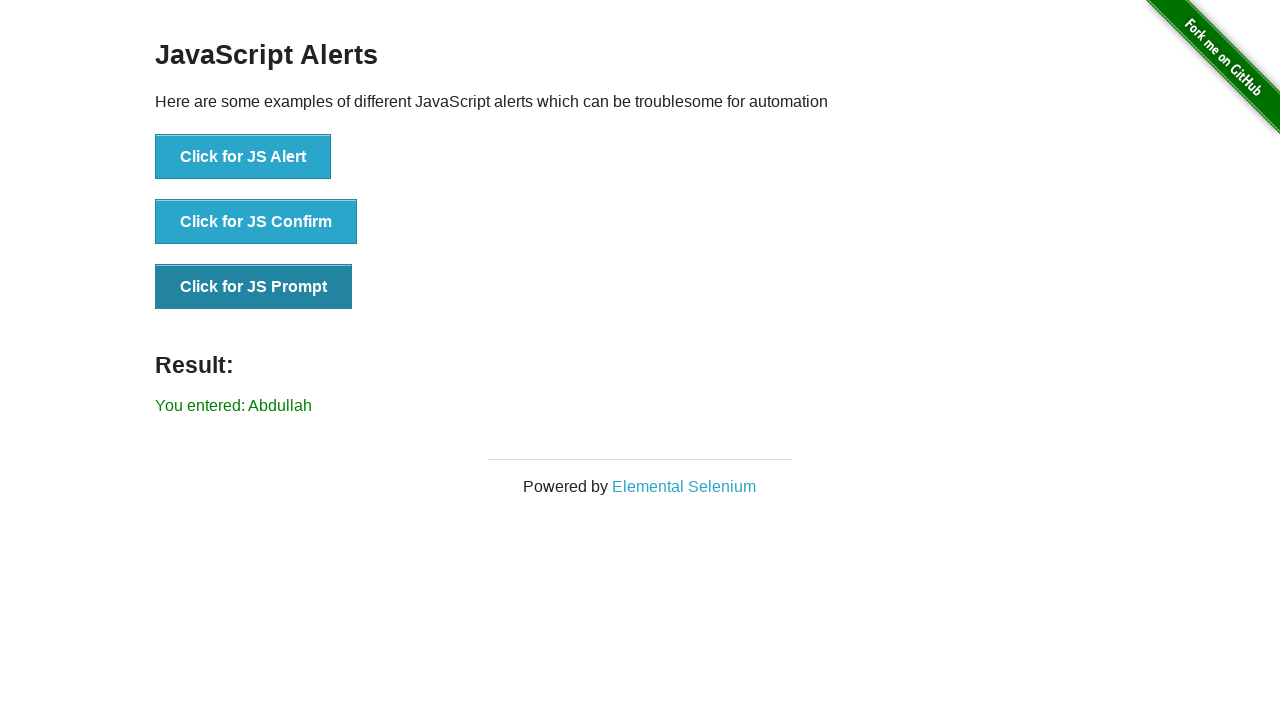